Tests tab switching and alert handling by opening a new tab, verifying its content, and clicking an alert button

Starting URL: https://www.hyrtutorials.com/p/window-handles-practice.html

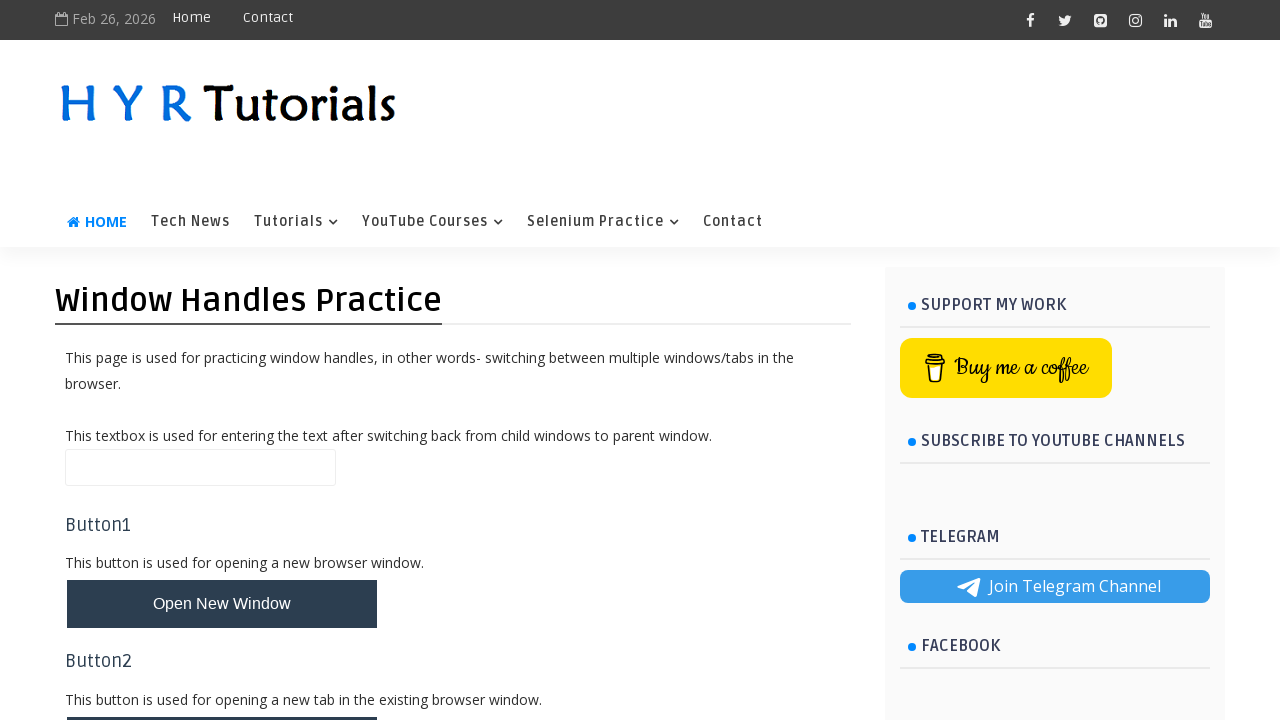

Clicked new tab button and waited for popup at (222, 696) on #newTabBtn
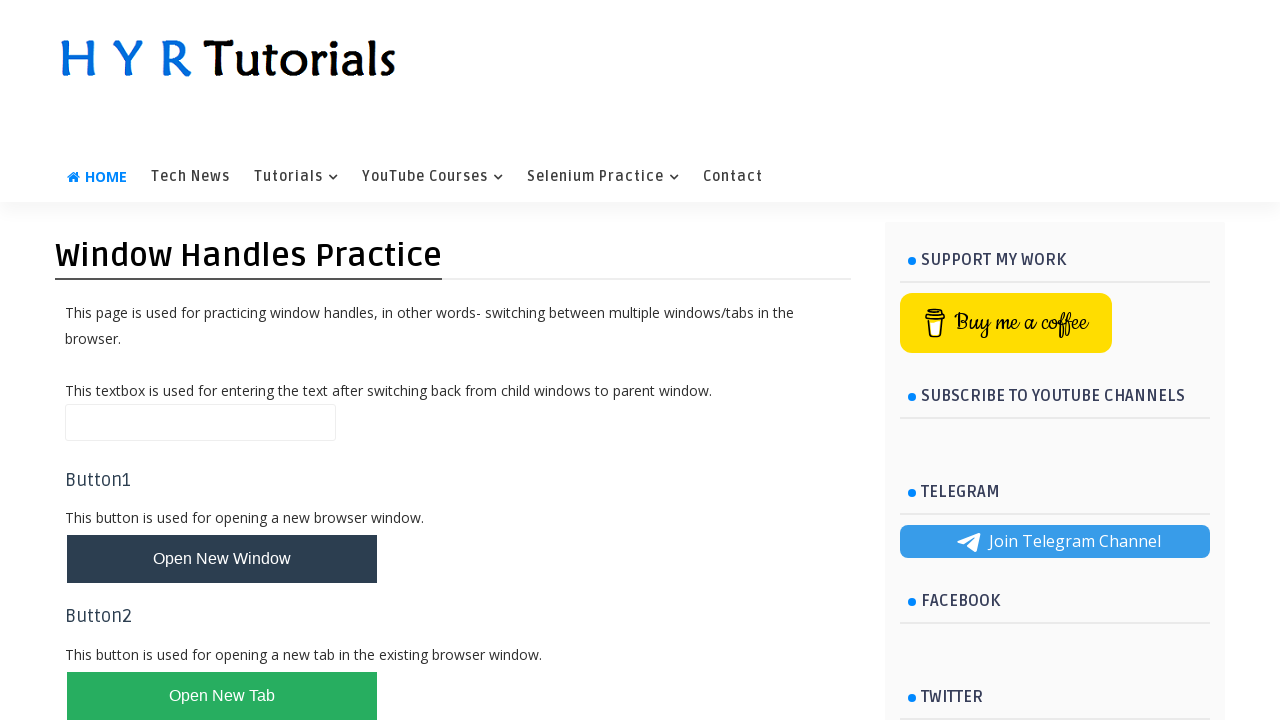

New tab opened and captured
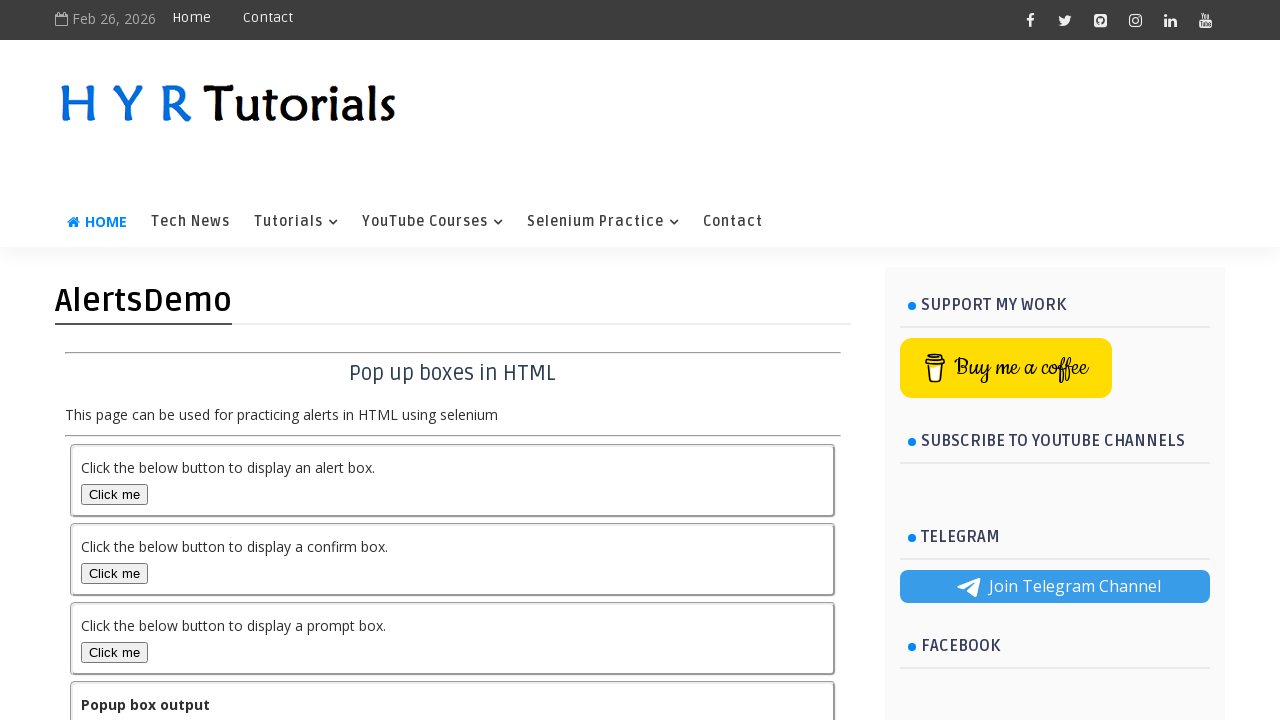

Waited for page heading to load in new tab
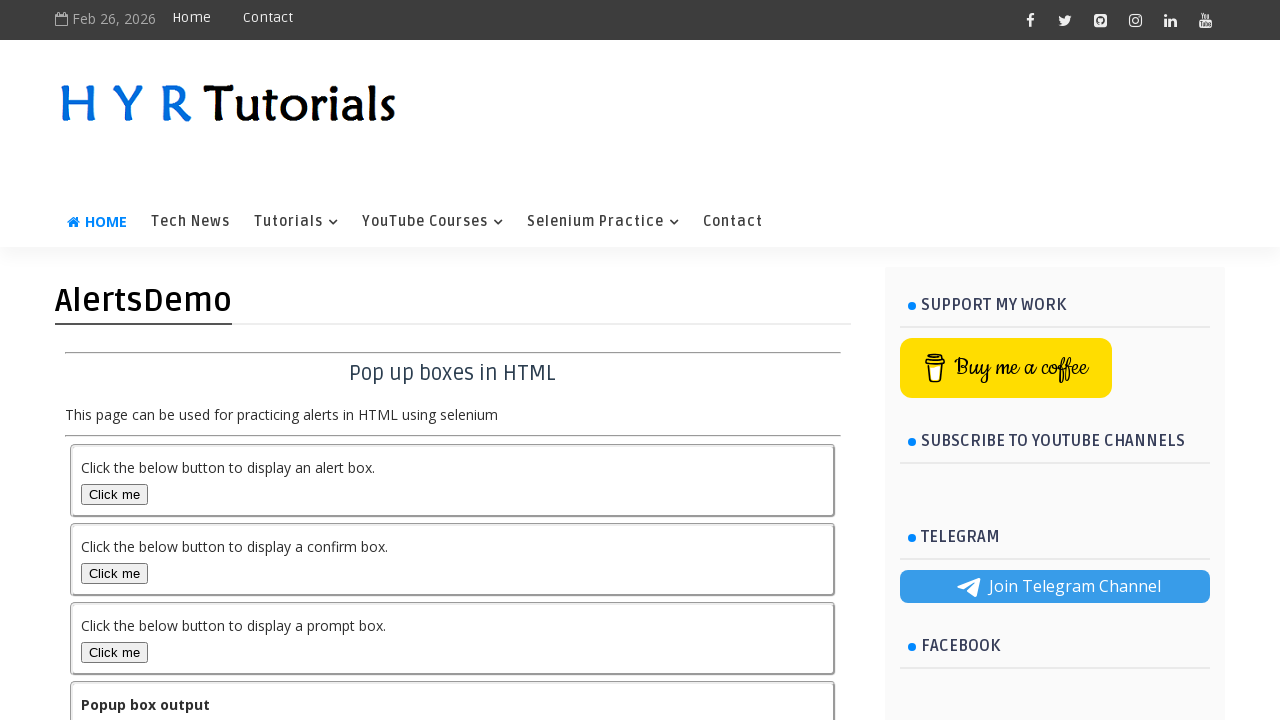

Set up alert dialog handler to accept dialogs
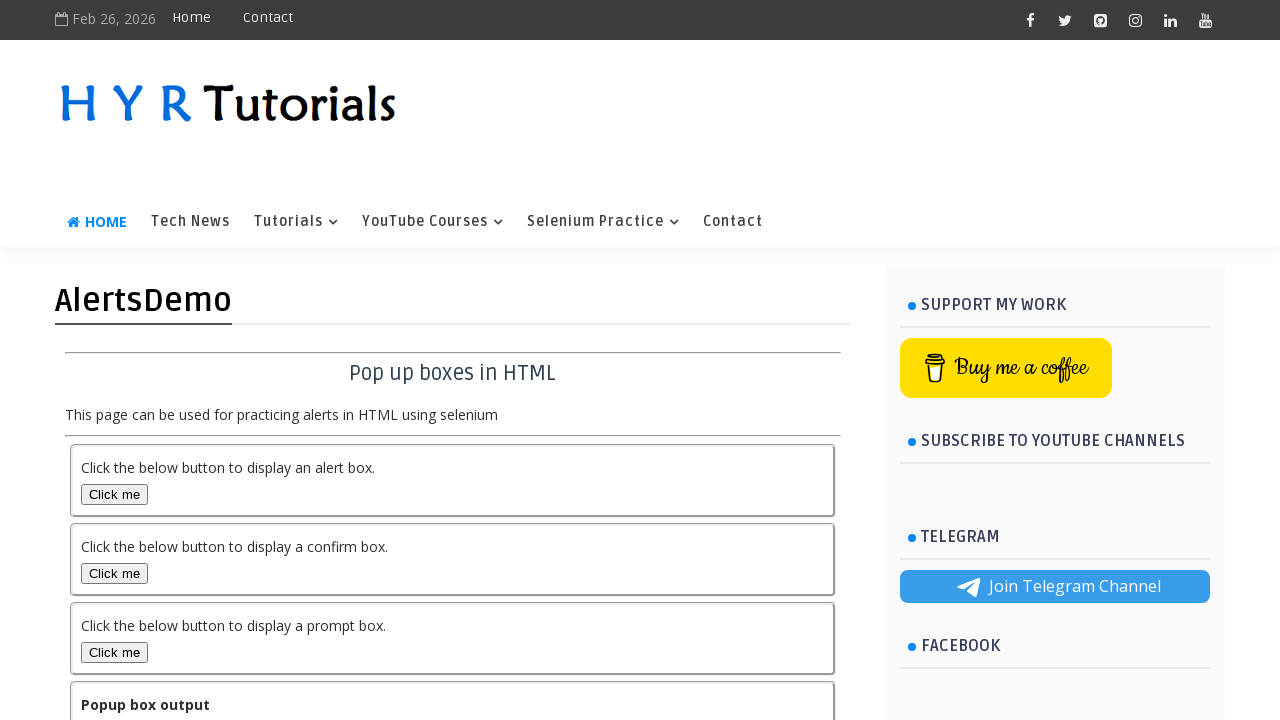

Clicked alert box button and alert was automatically accepted at (114, 494) on #alertBox
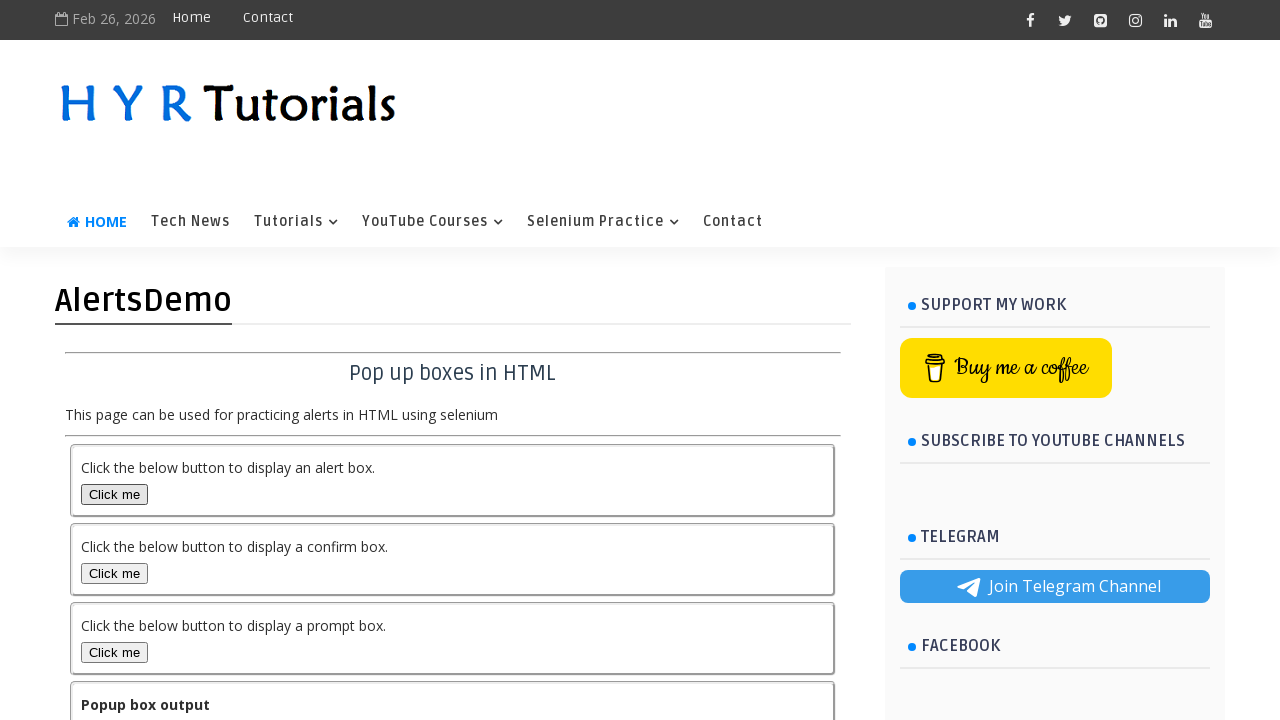

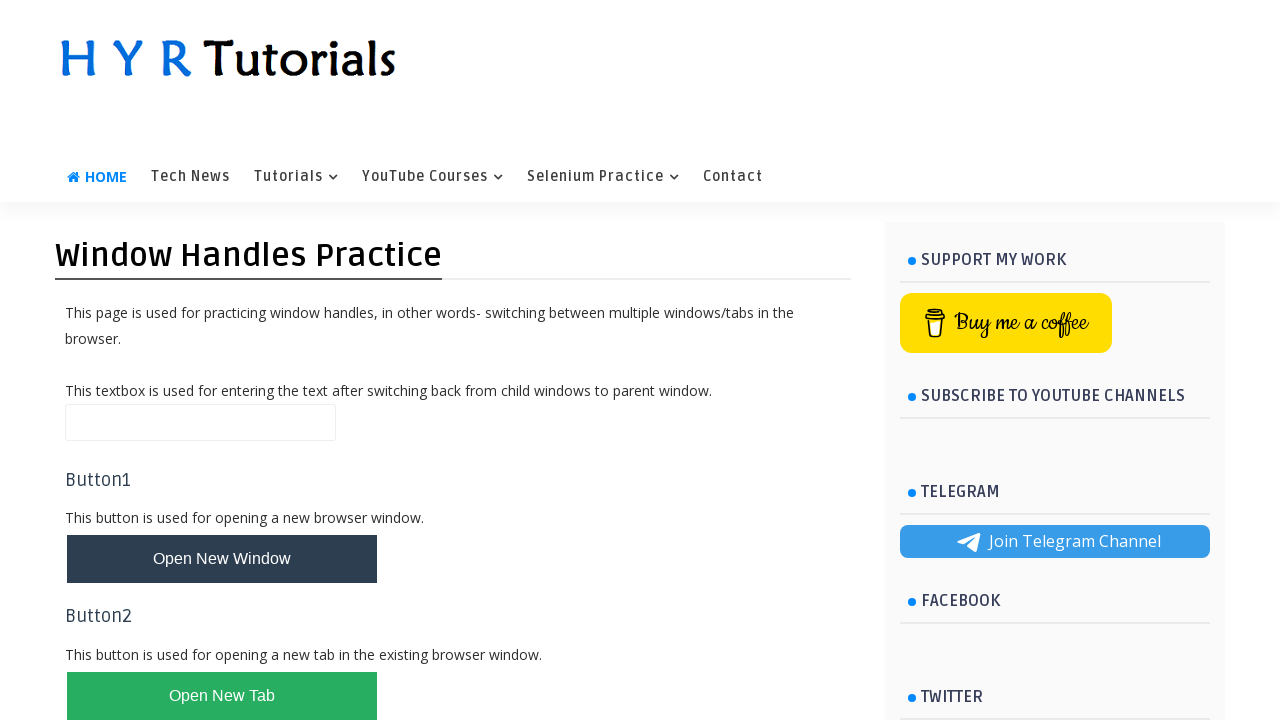